Tests iframe handling by switching between multiple frames and clicking buttons inside each frame, including a nested iframe scenario.

Starting URL: https://leafground.com/frame.xhtml

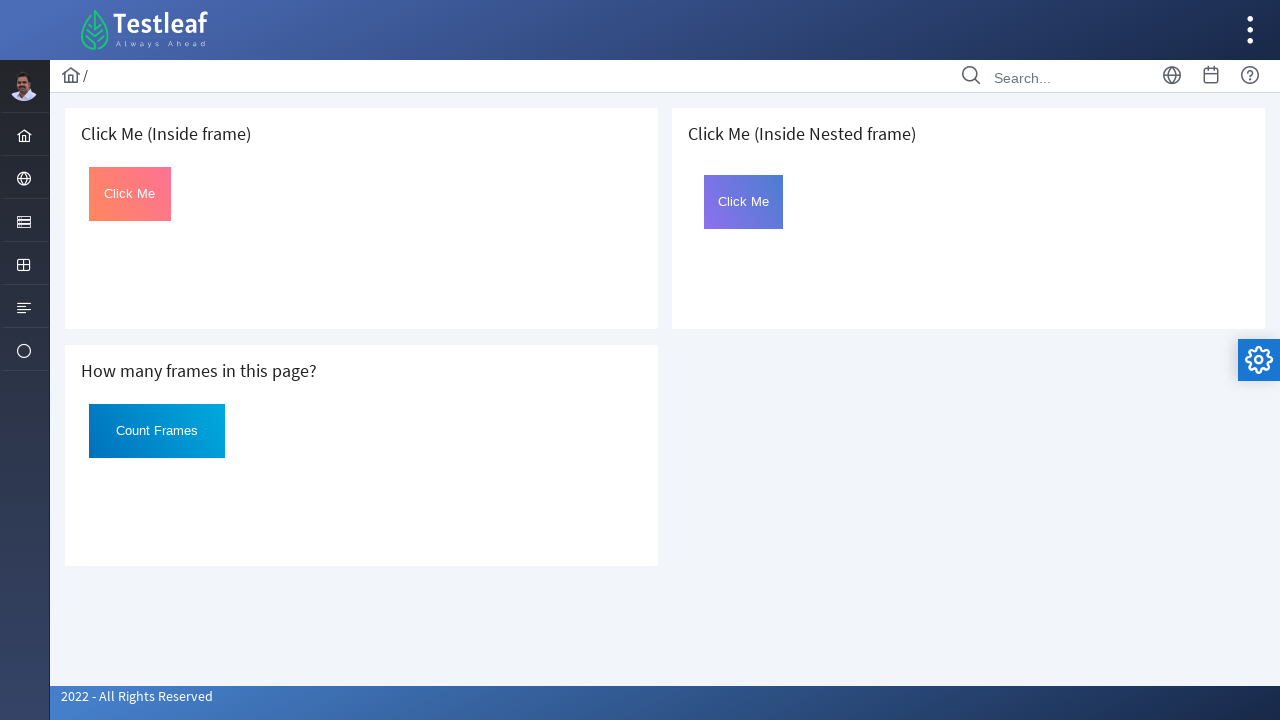

Located first iframe
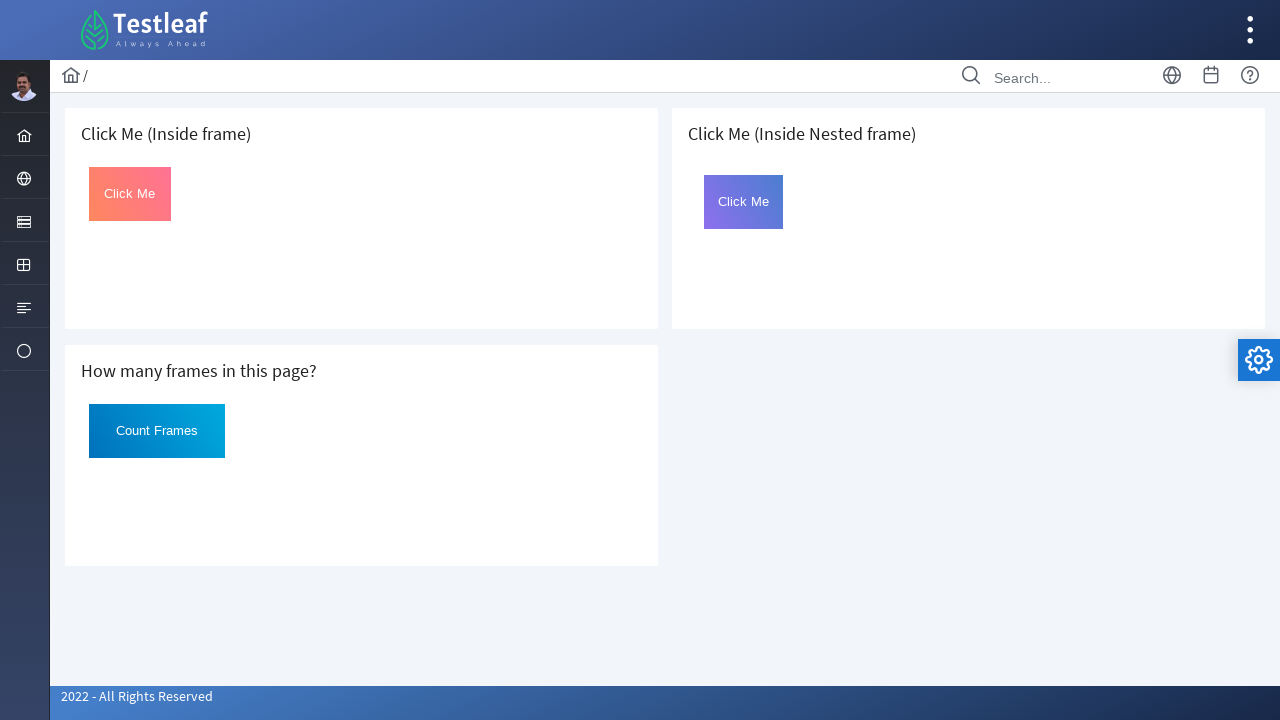

Clicked button in first frame at (130, 194) on iframe >> nth=0 >> internal:control=enter-frame >> #Click
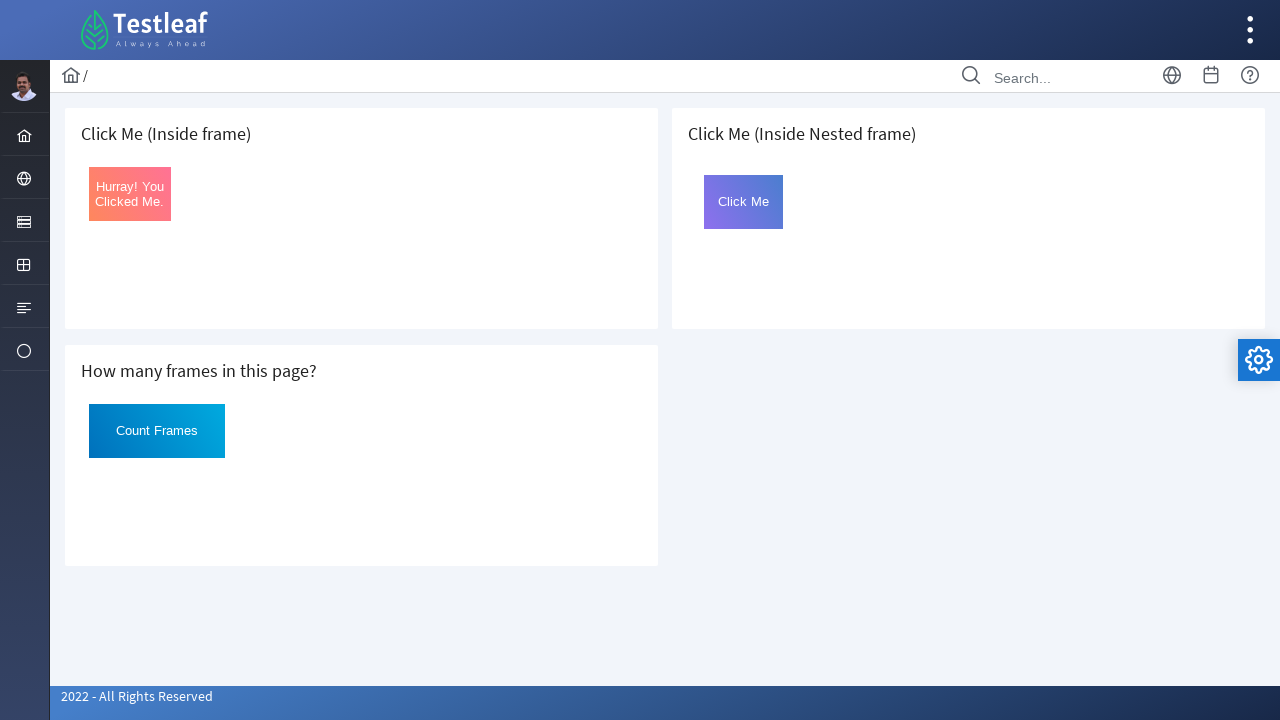

Located second iframe
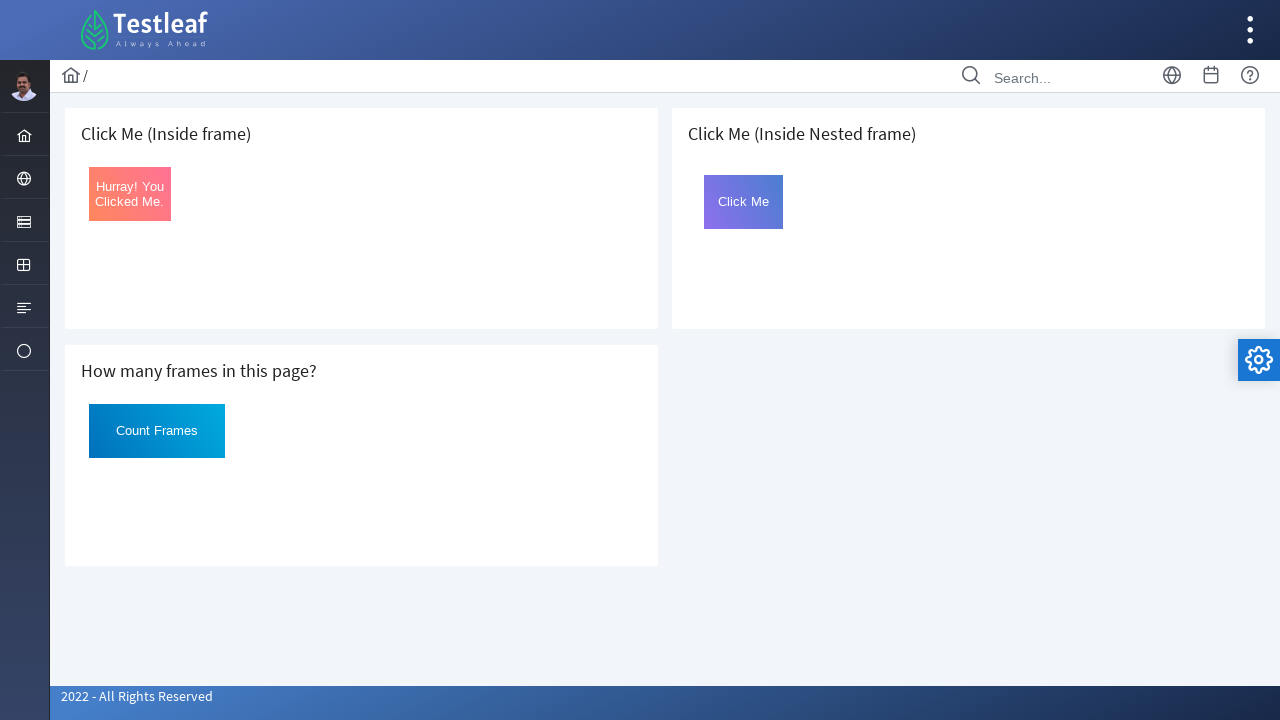

Clicked button in second frame at (157, 431) on iframe >> nth=1 >> internal:control=enter-frame >> #Click
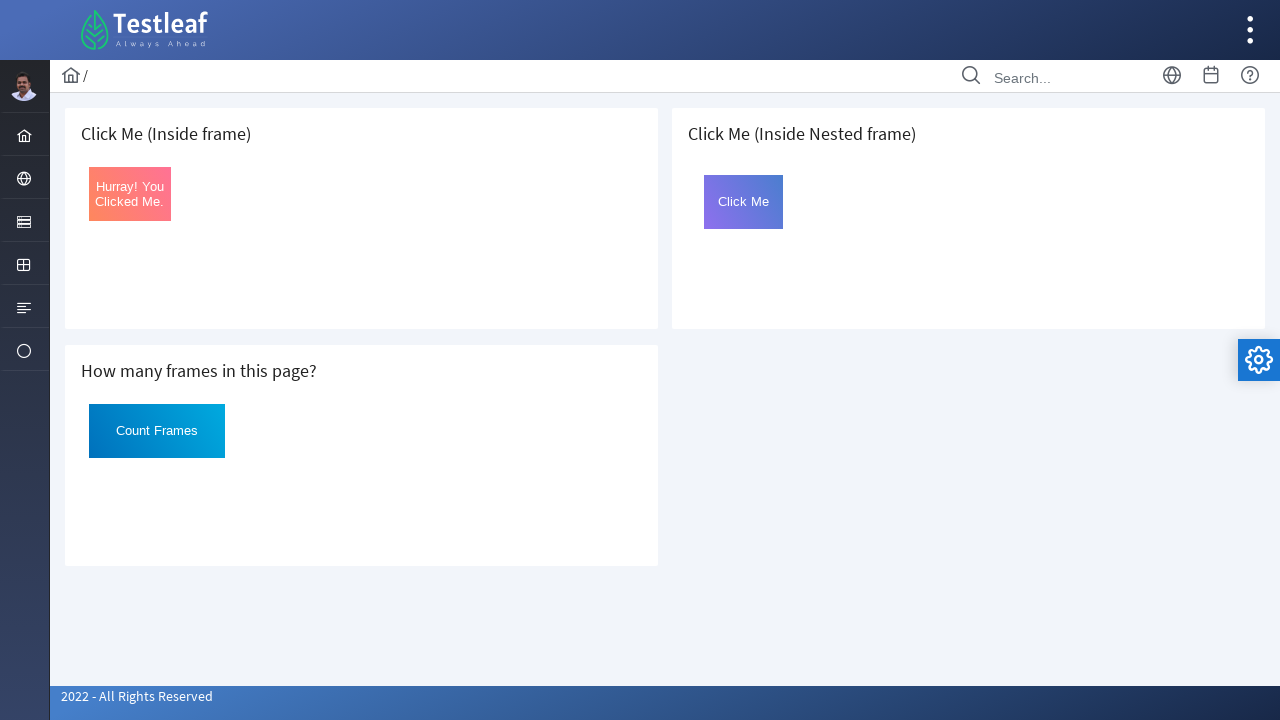

Located third iframe
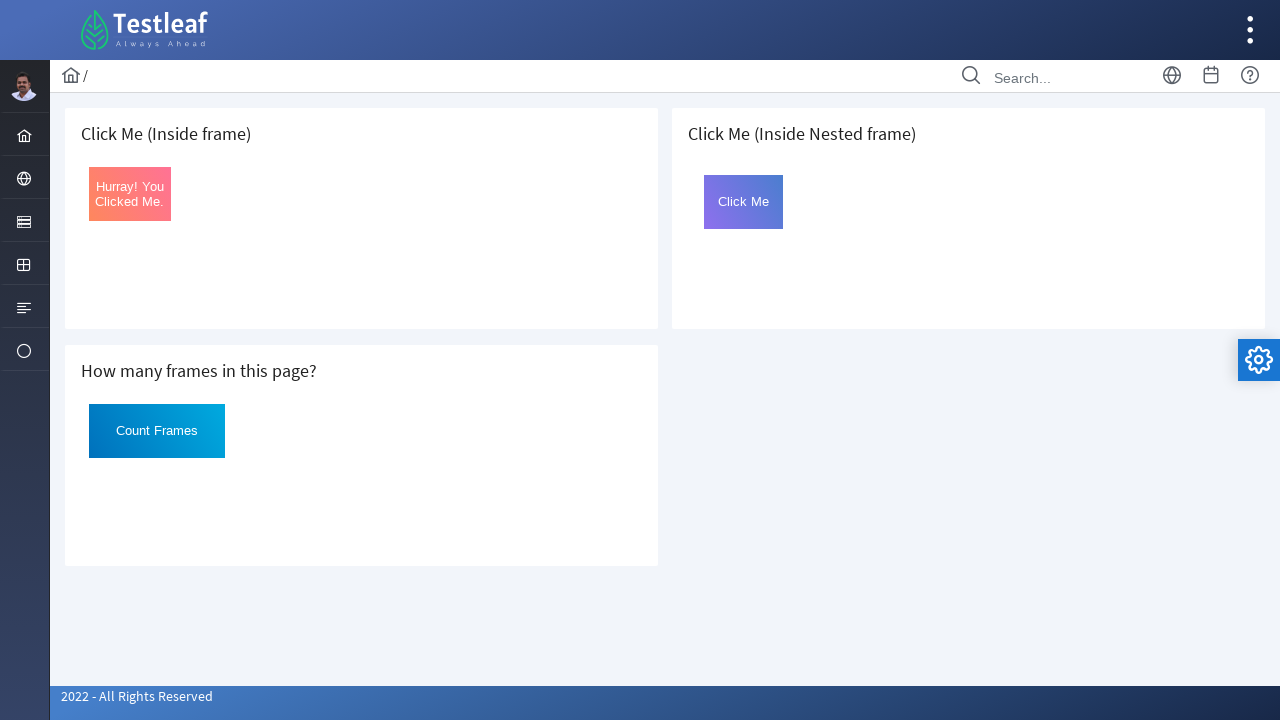

Located nested iframe inside third frame
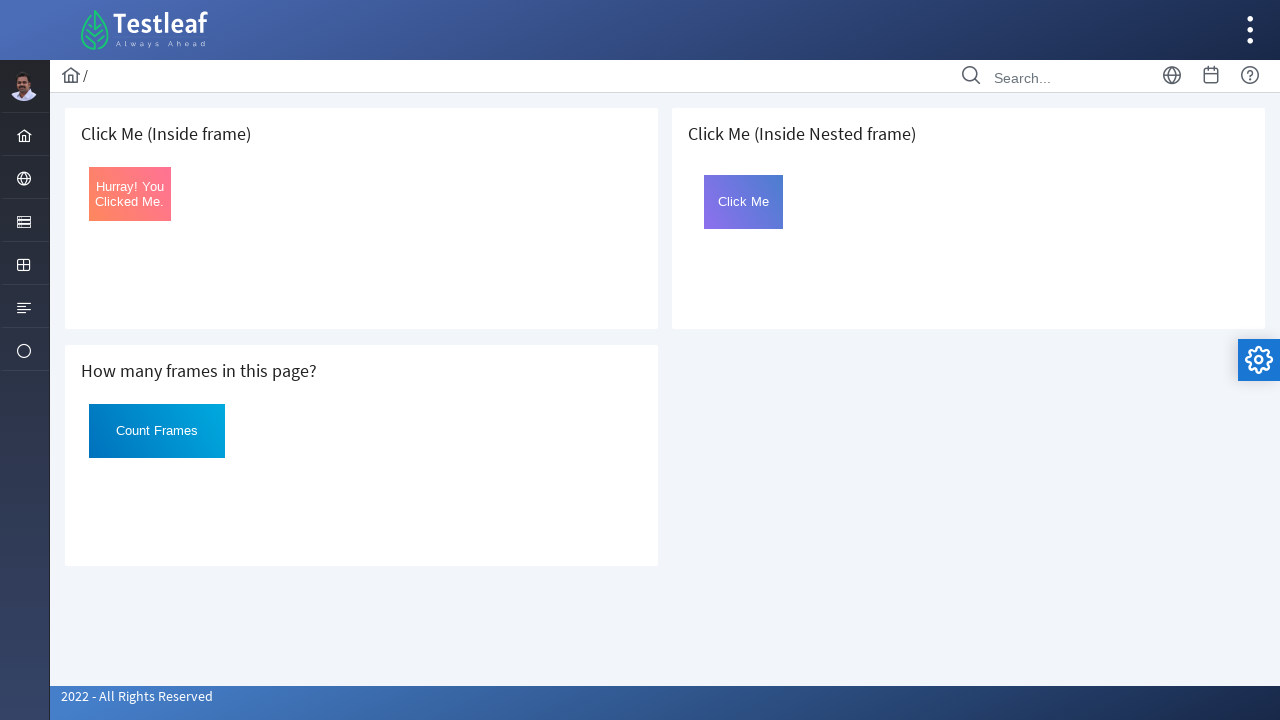

Clicked button in nested iframe at (744, 202) on iframe >> nth=2 >> internal:control=enter-frame >> iframe >> nth=0 >> internal:c
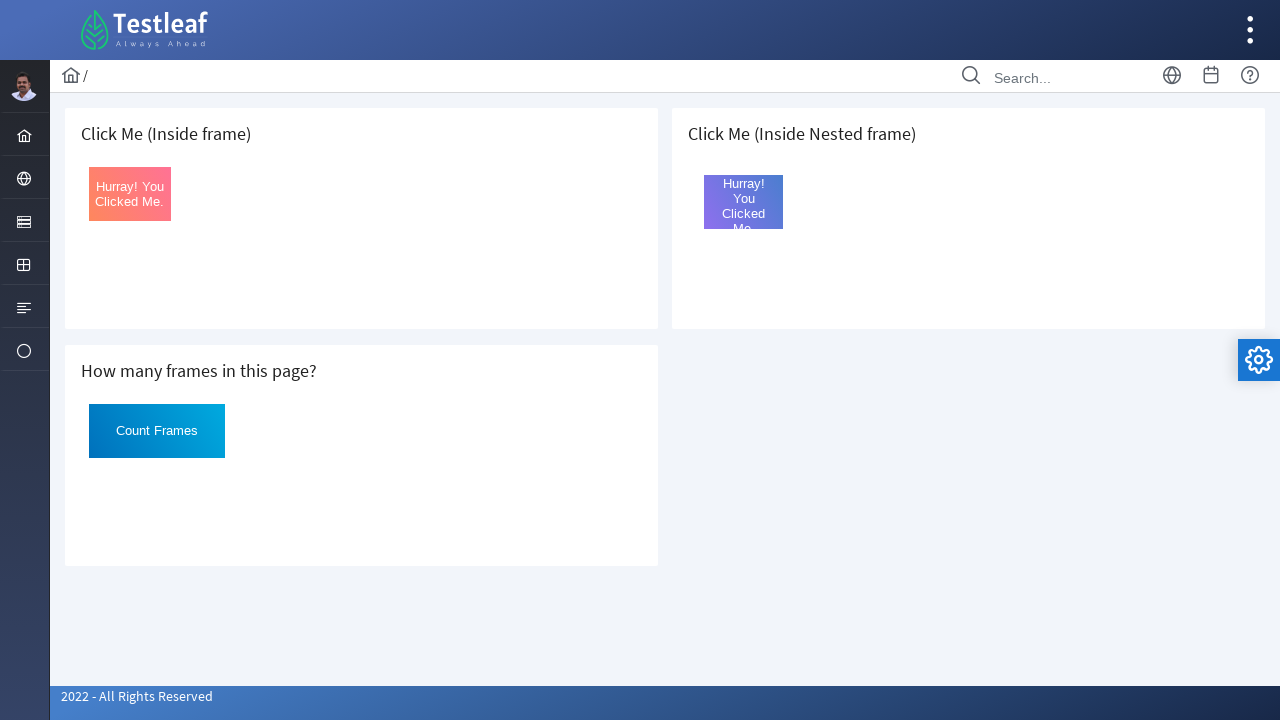

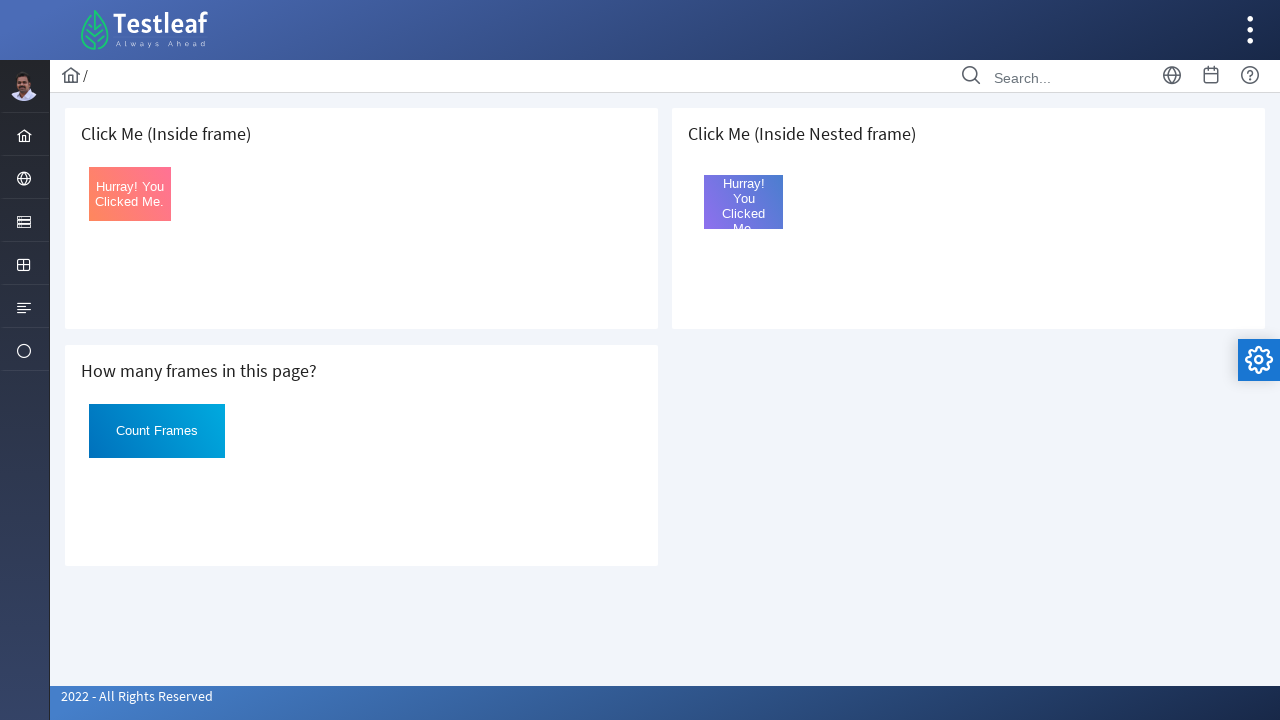